Tests a registration form by filling in required fields (first name, last name, email) and submitting the form to verify successful registration

Starting URL: http://suninjuly.github.io/registration1.html

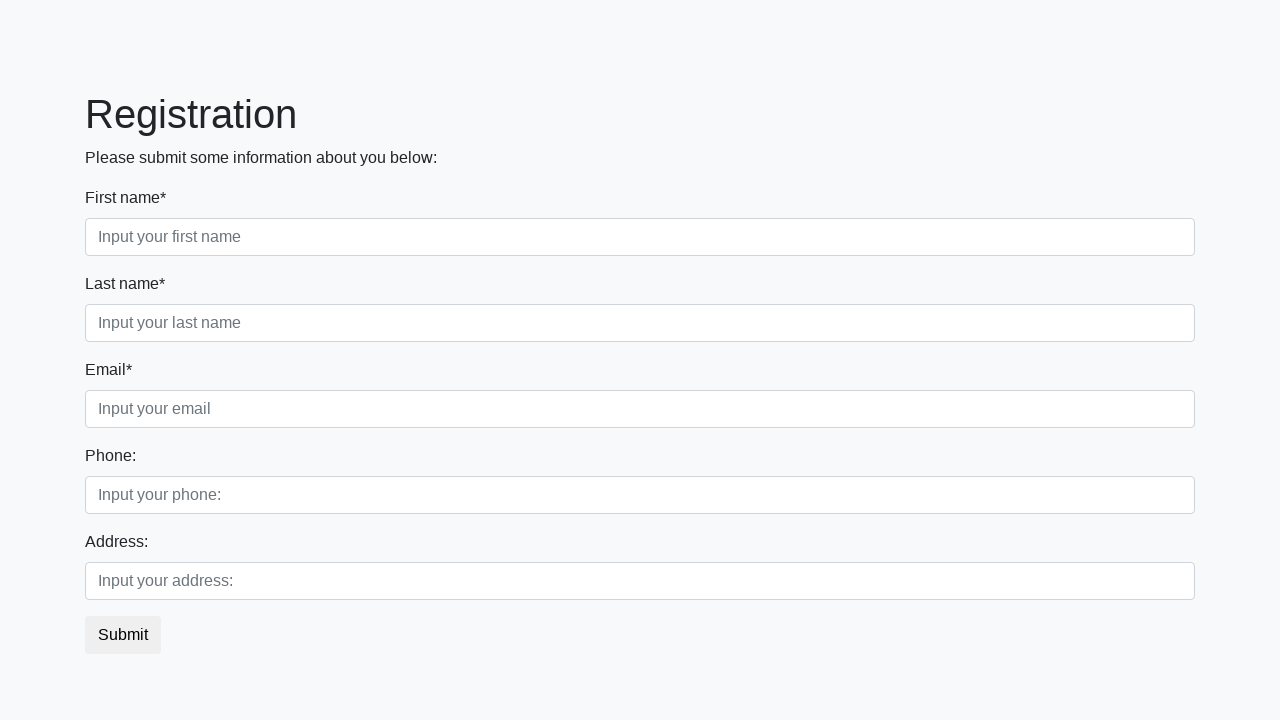

Filled first name field with 'John' on input[required][class="form-control first"]
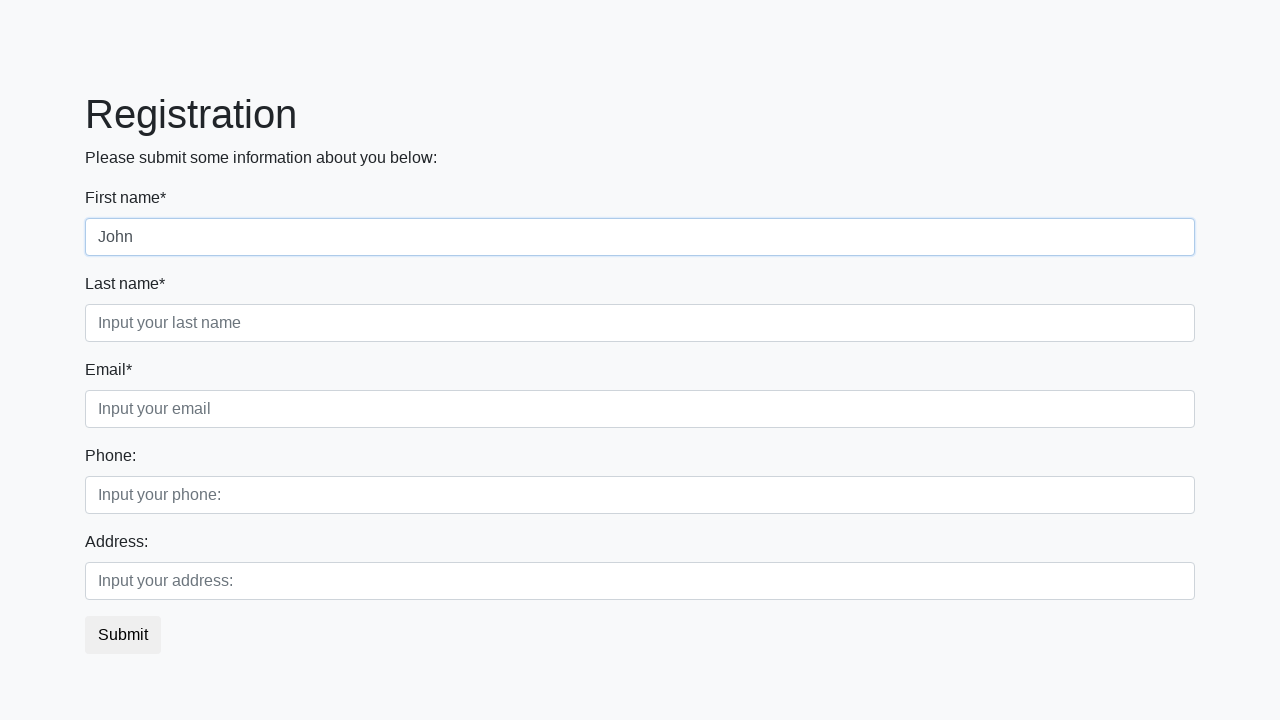

Filled last name field with 'Smith' on input[required][class="form-control second"]
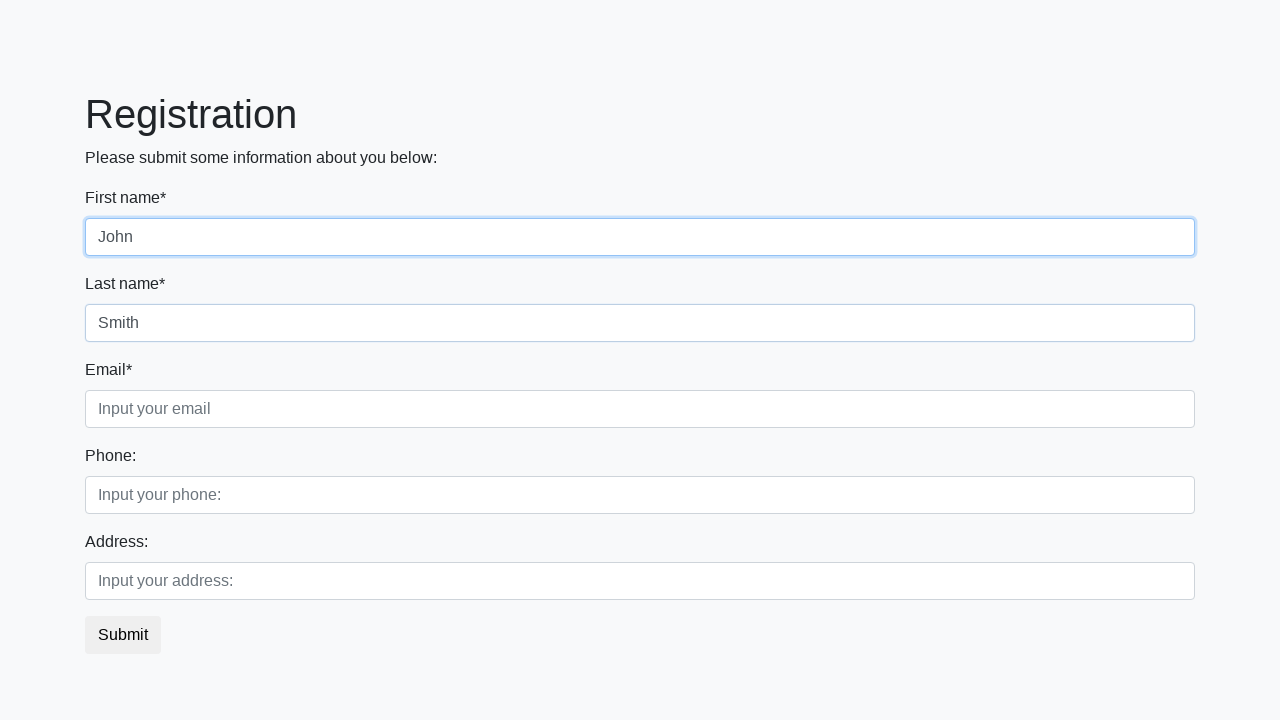

Filled email field with 'john.smith@example.com' on input[required][class="form-control third"]
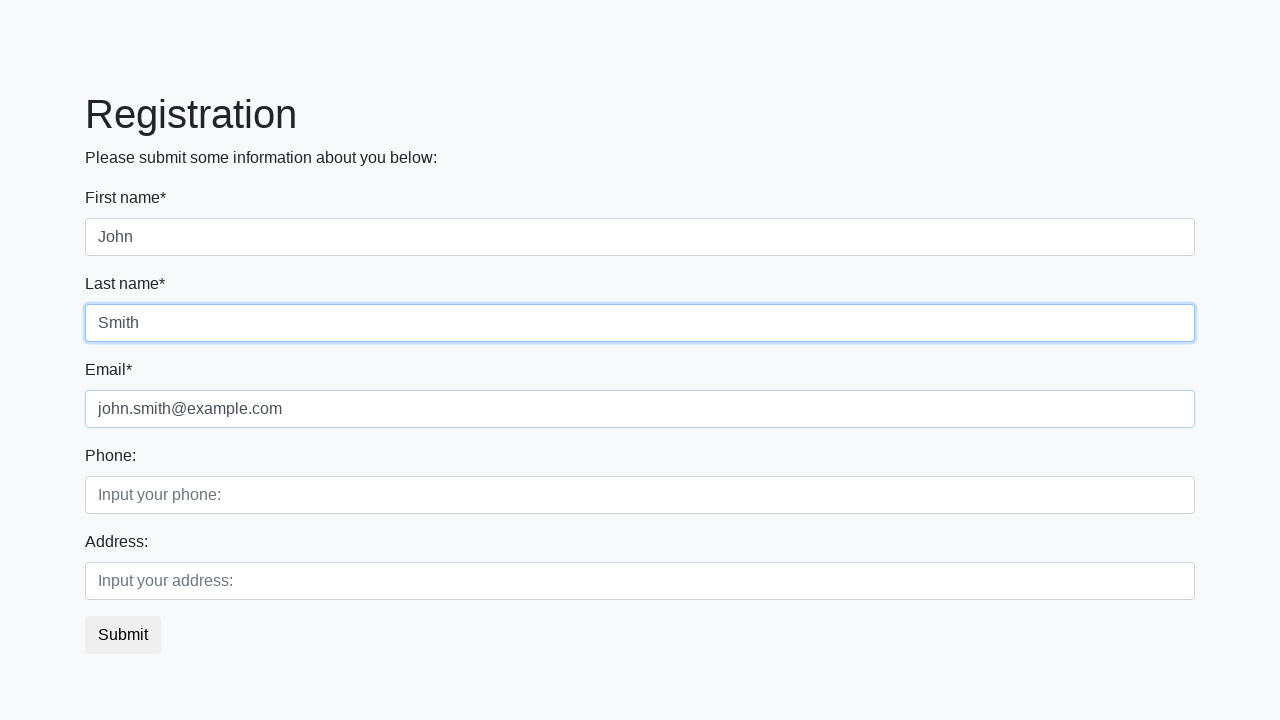

Clicked submit button to register at (123, 635) on button.btn
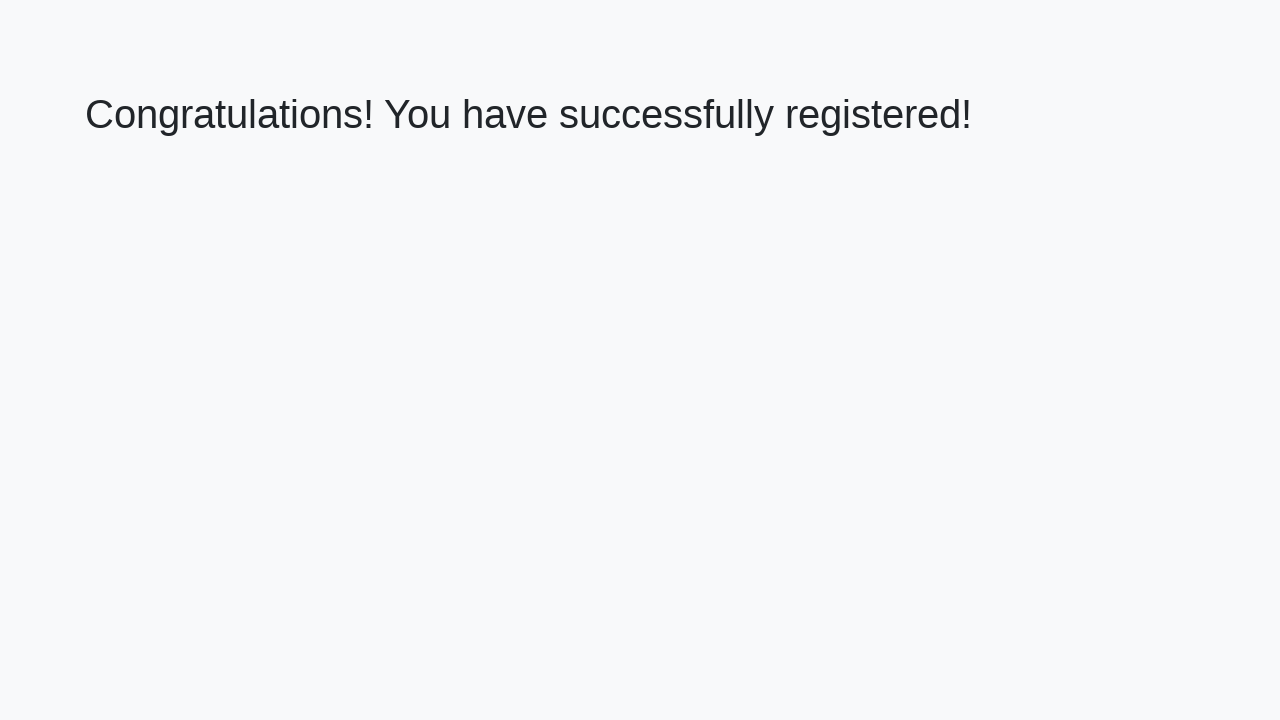

Success message appeared
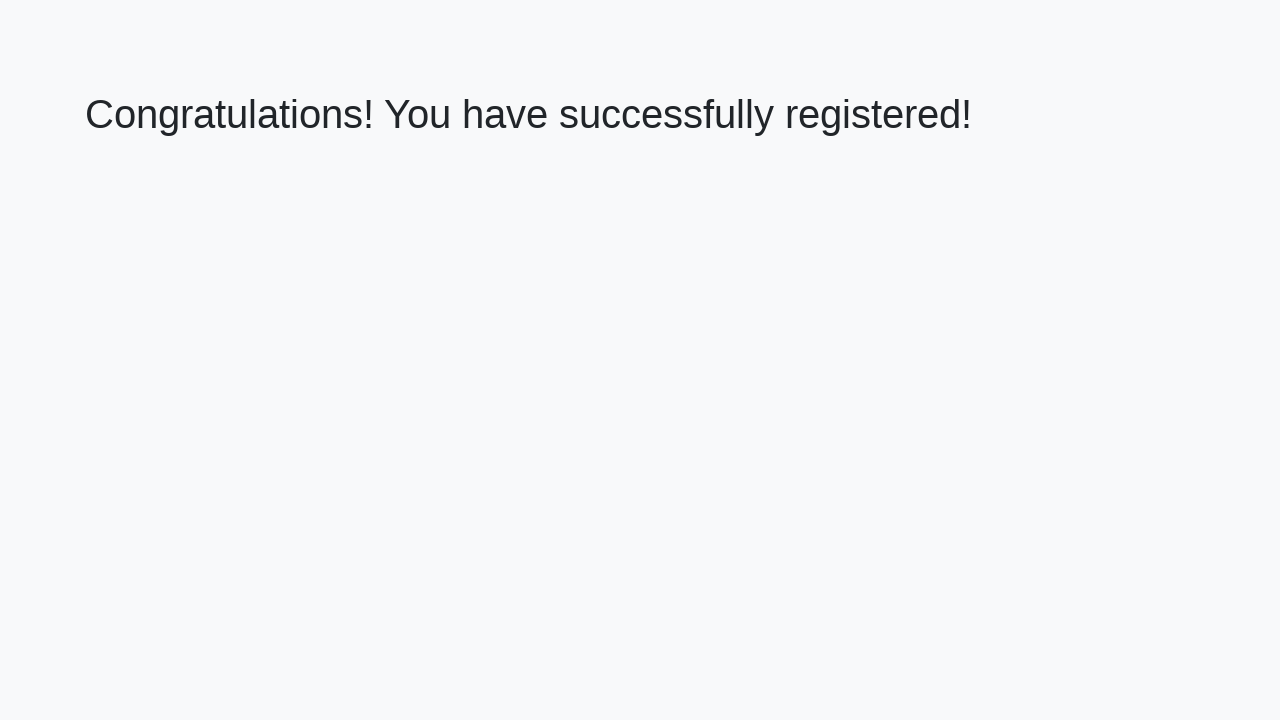

Verified success message: 'Congratulations! You have successfully registered!'
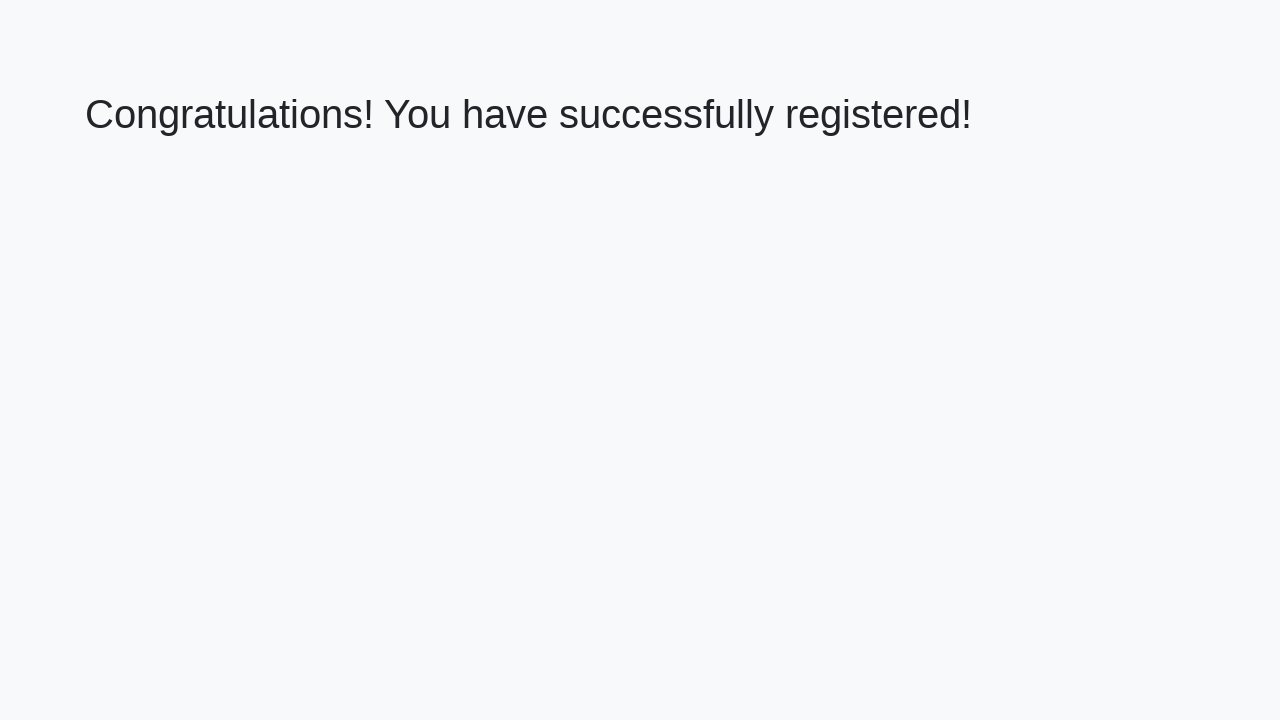

Registration success assertion passed
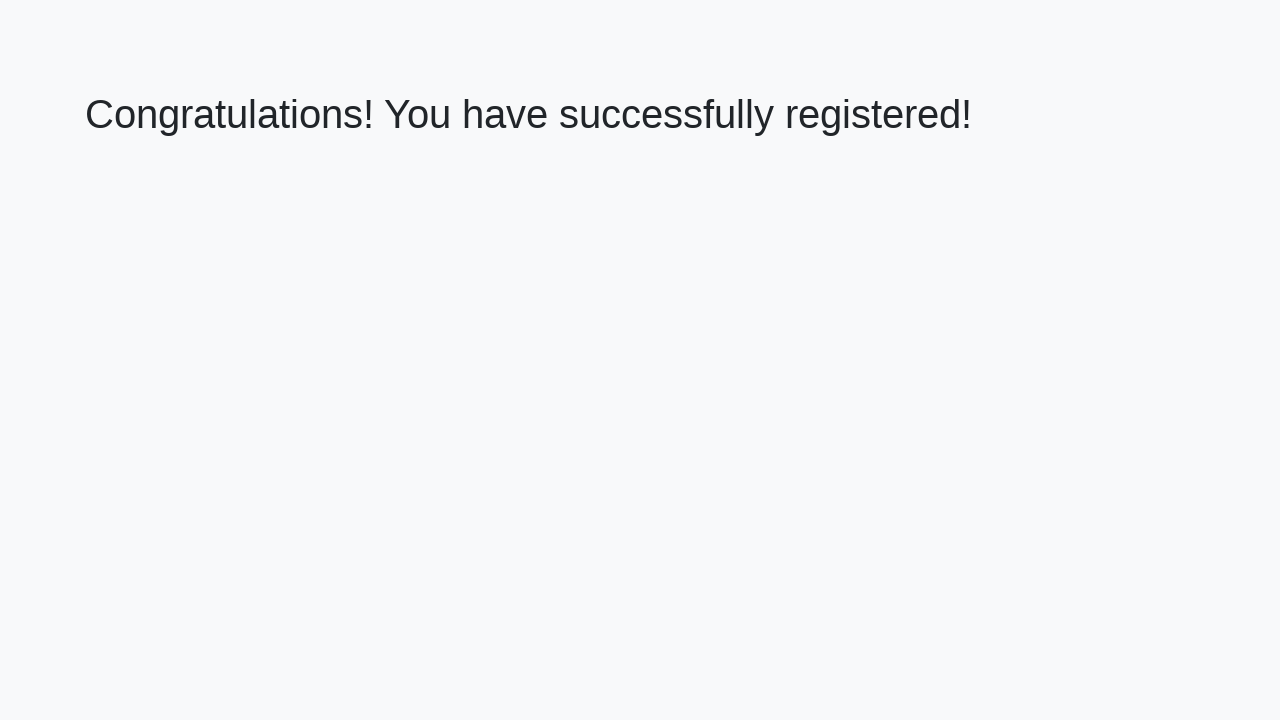

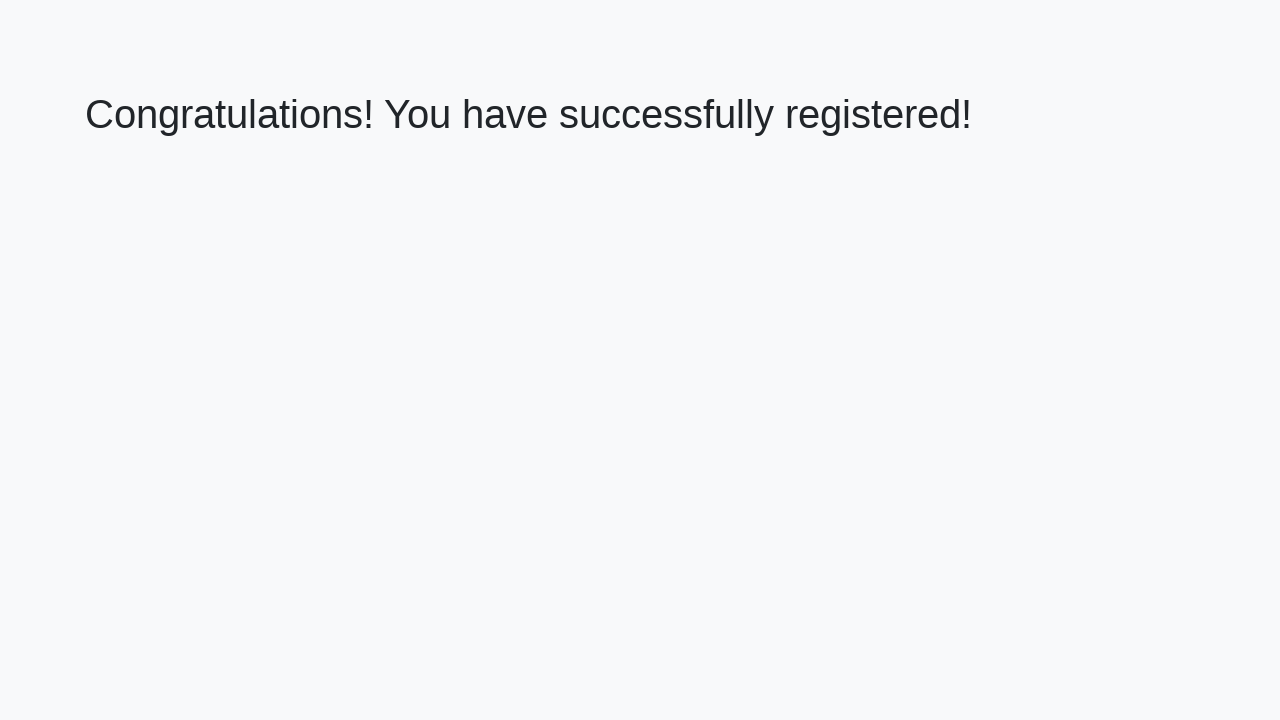